Tests different types of JavaScript alerts (confirm and simple alerts) on the demoqa.com alerts page by triggering them and accepting them

Starting URL: https://demoqa.com/alerts

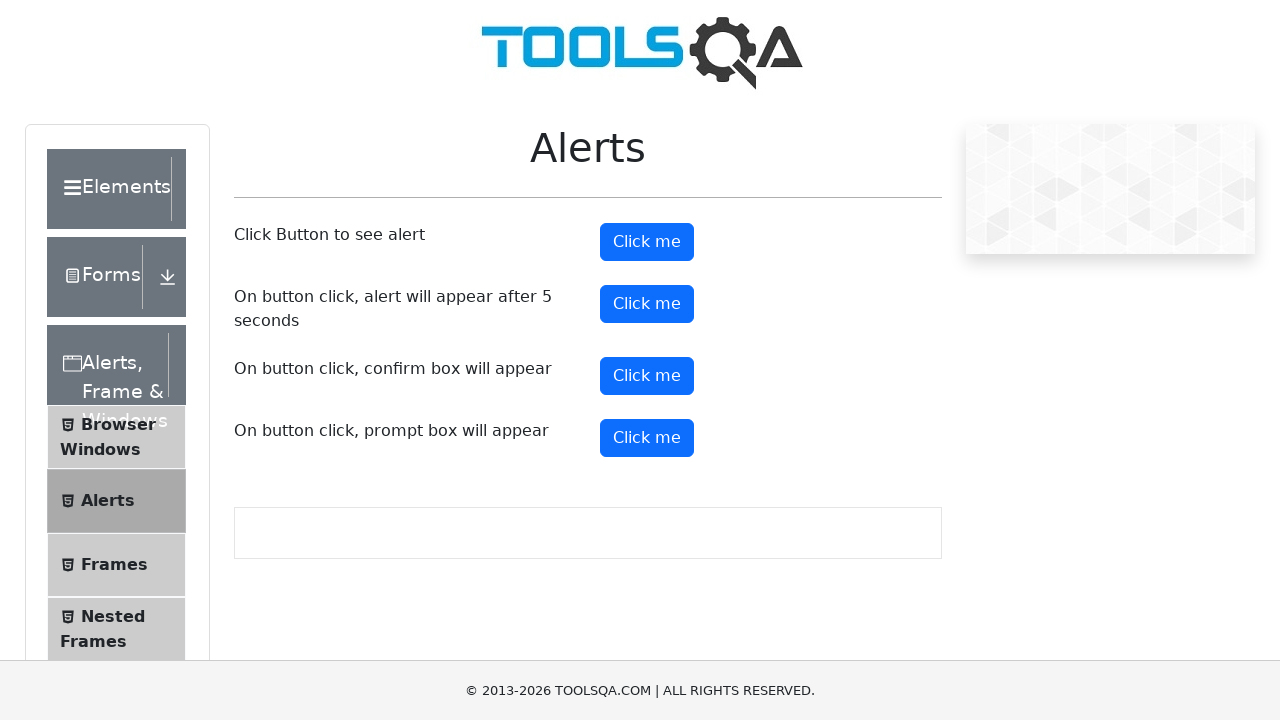

Clicked confirm alert button at (647, 376) on #confirmButton
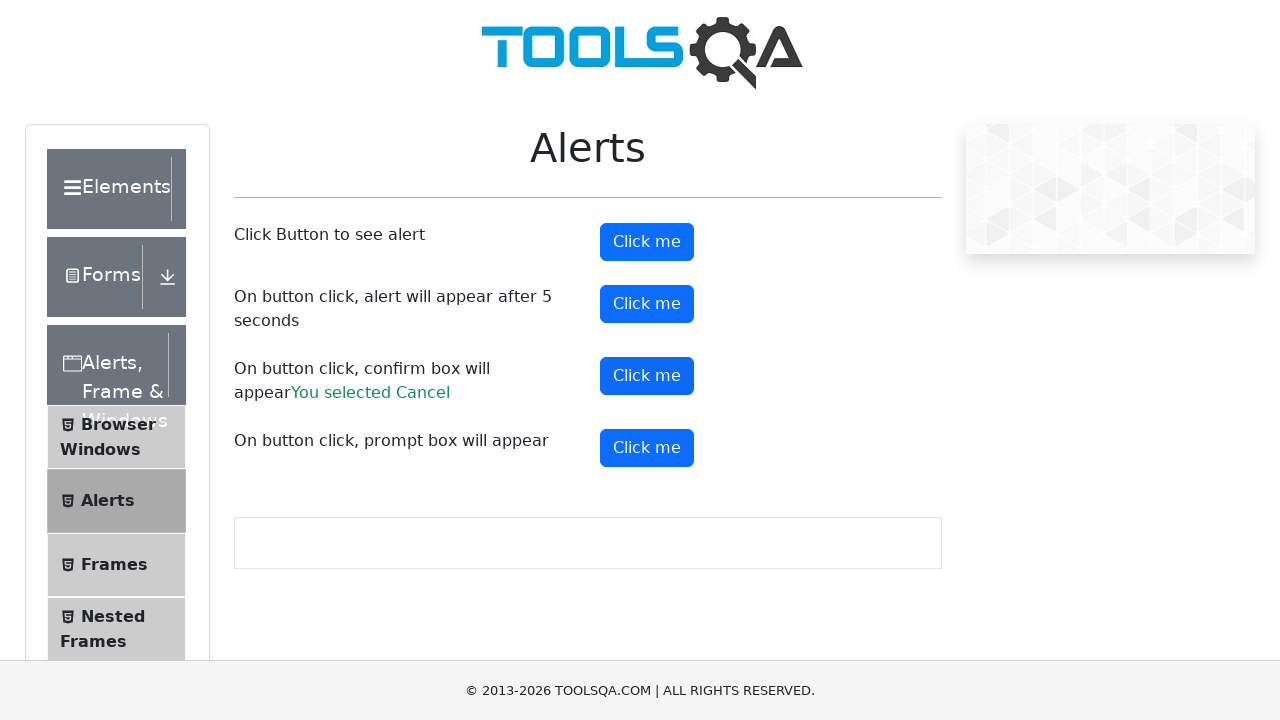

Set up dialog handler to accept confirm alert
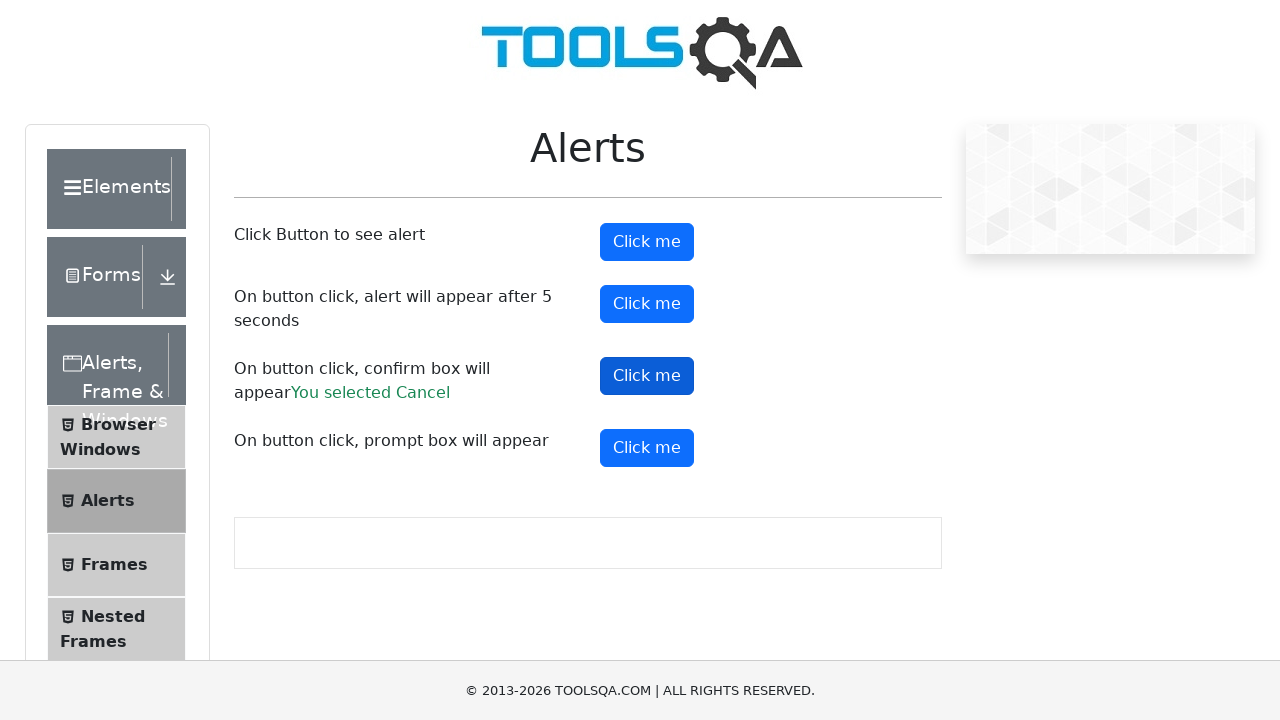

Clicked simple alert button at (647, 242) on #alertButton
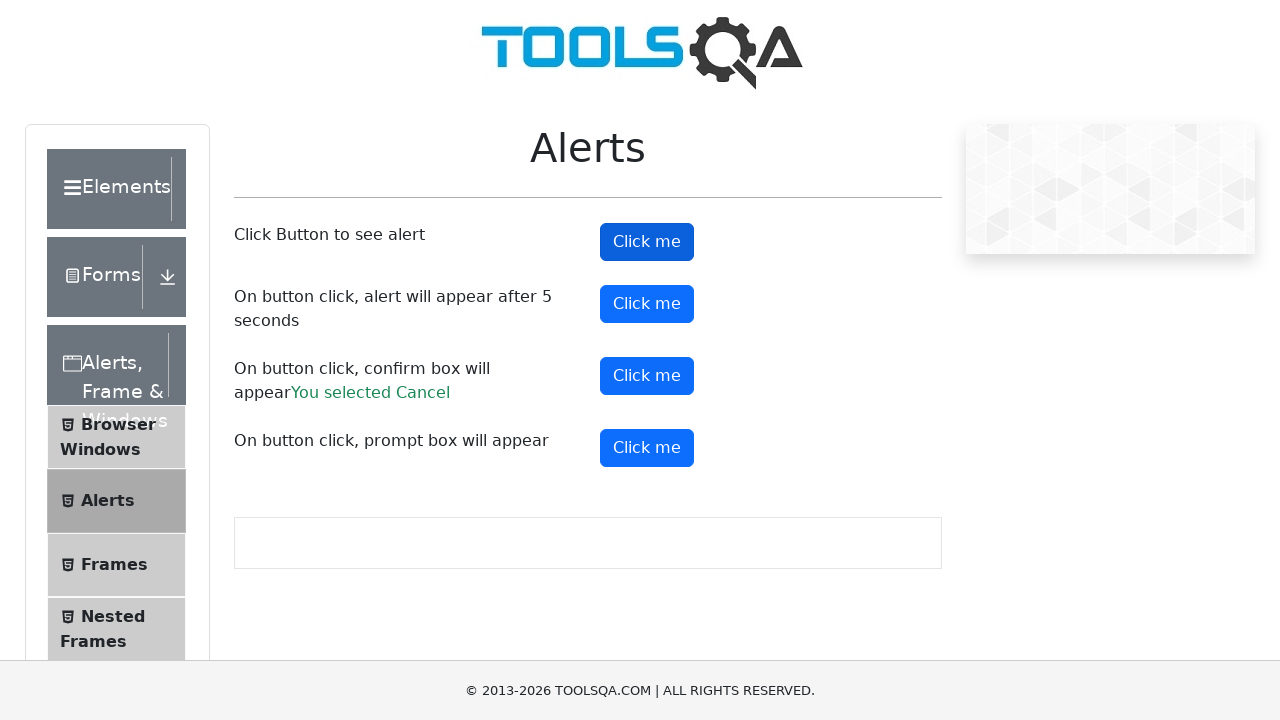

Set up dialog handler to accept simple alert
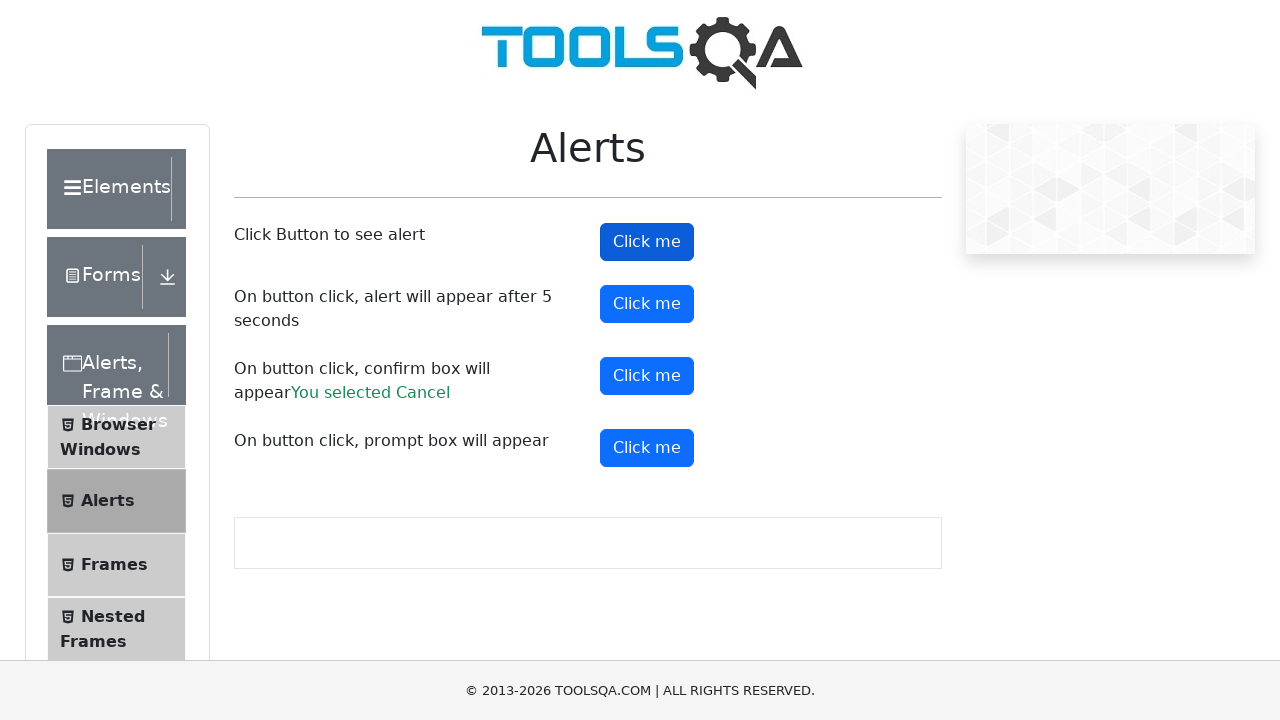

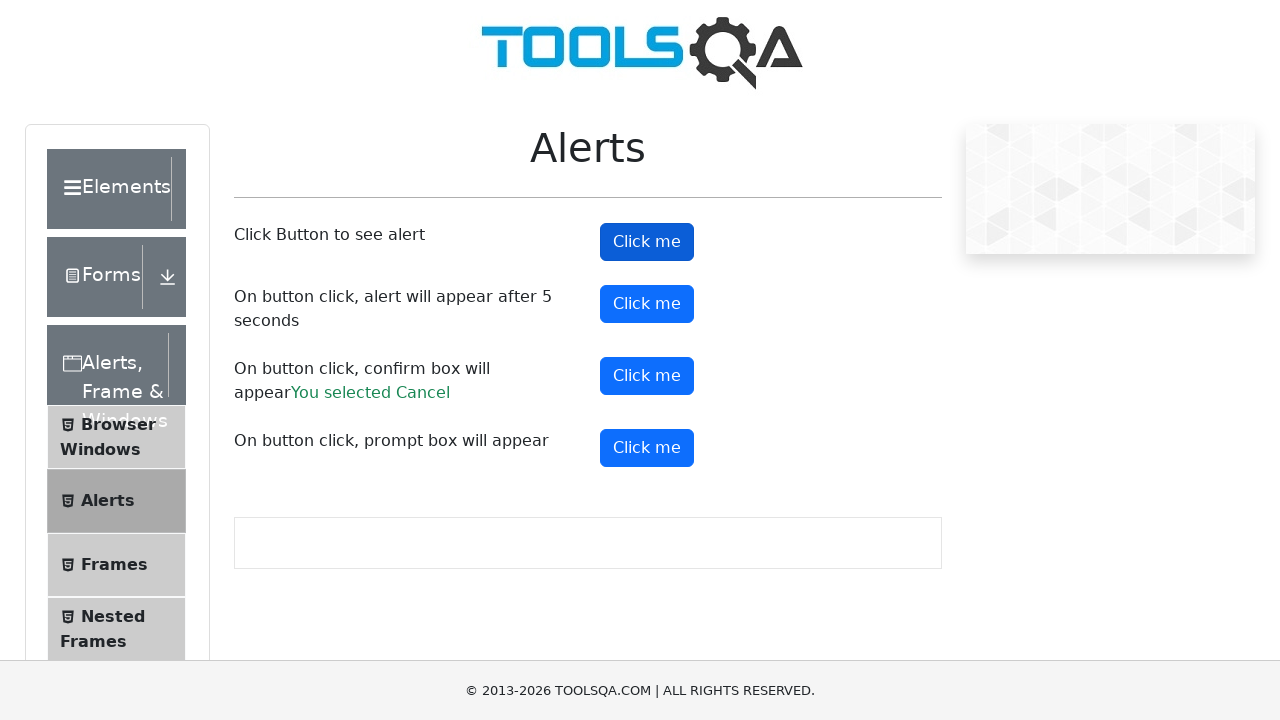